Tests date picker functionality by opening the calendar, navigating to the next month, and selecting a specific date

Starting URL: https://demo.automationtesting.in/Datepicker.html

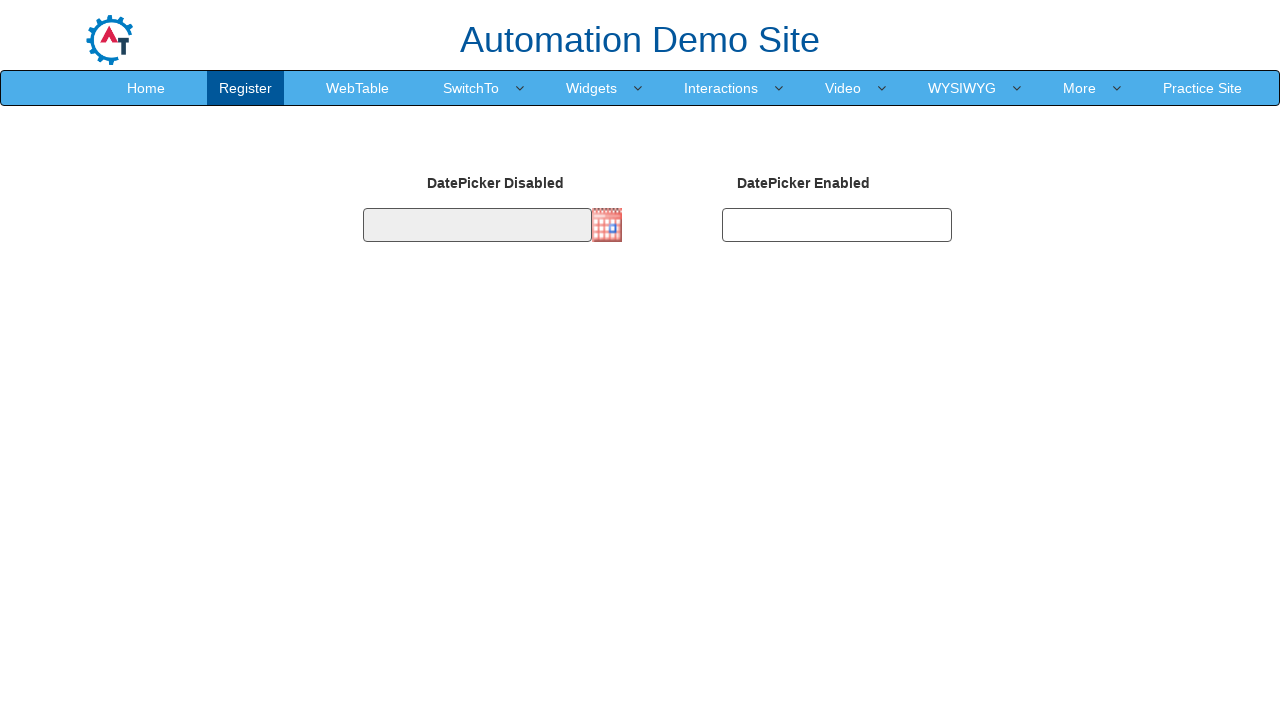

Clicked date input field to open calendar at (477, 225) on #datepicker1
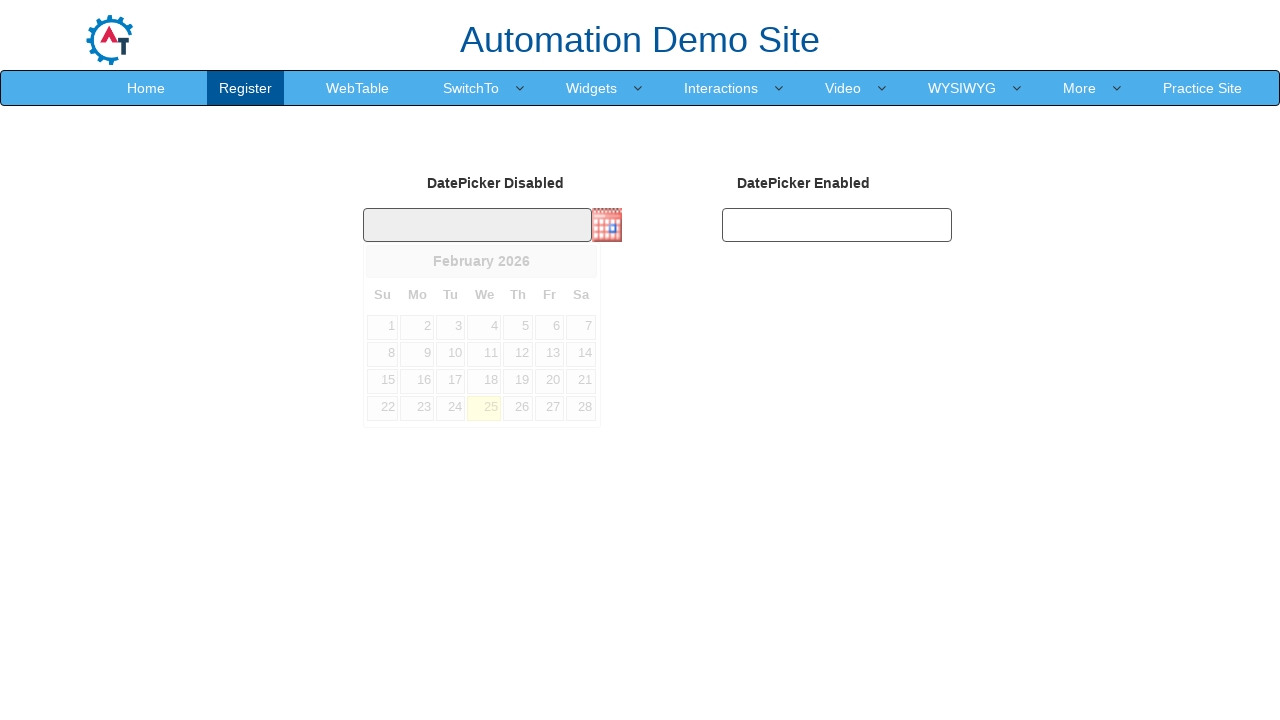

Clicked next month button to navigate calendar at (581, 261) on .ui-datepicker-next
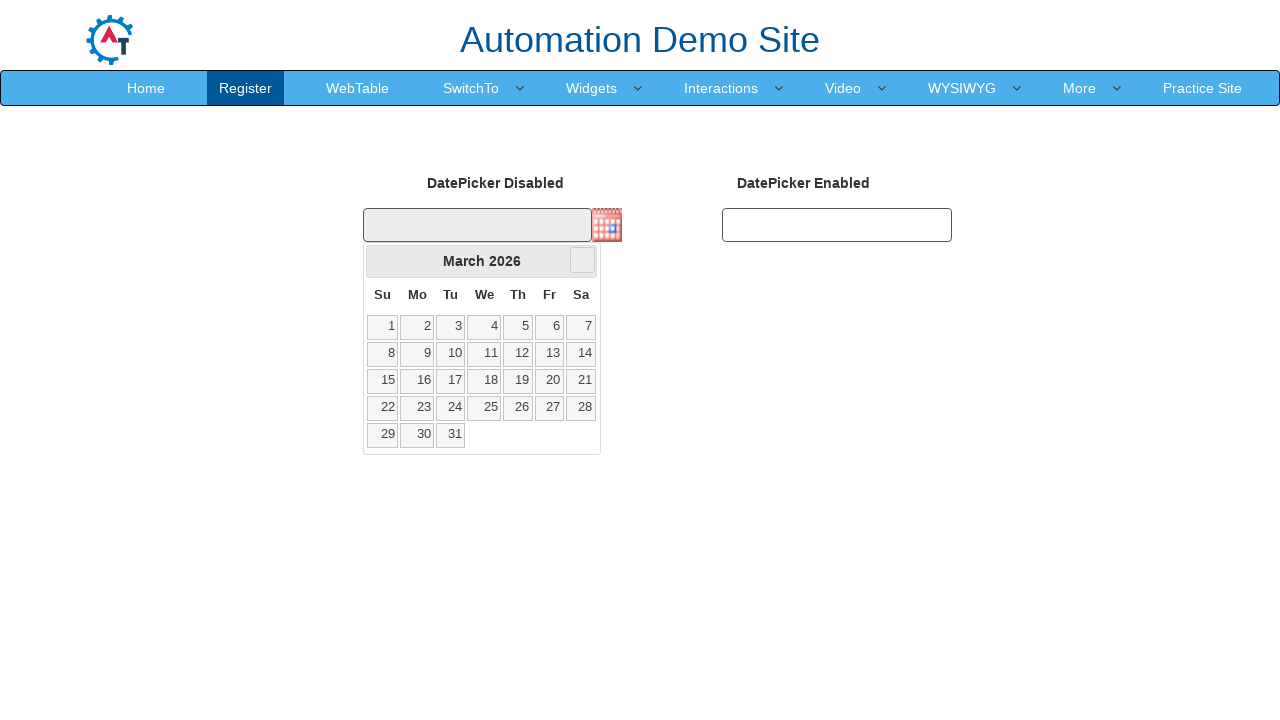

Selected date 16 from the calendar at (417, 381) on a.ui-state-default:has-text('16')
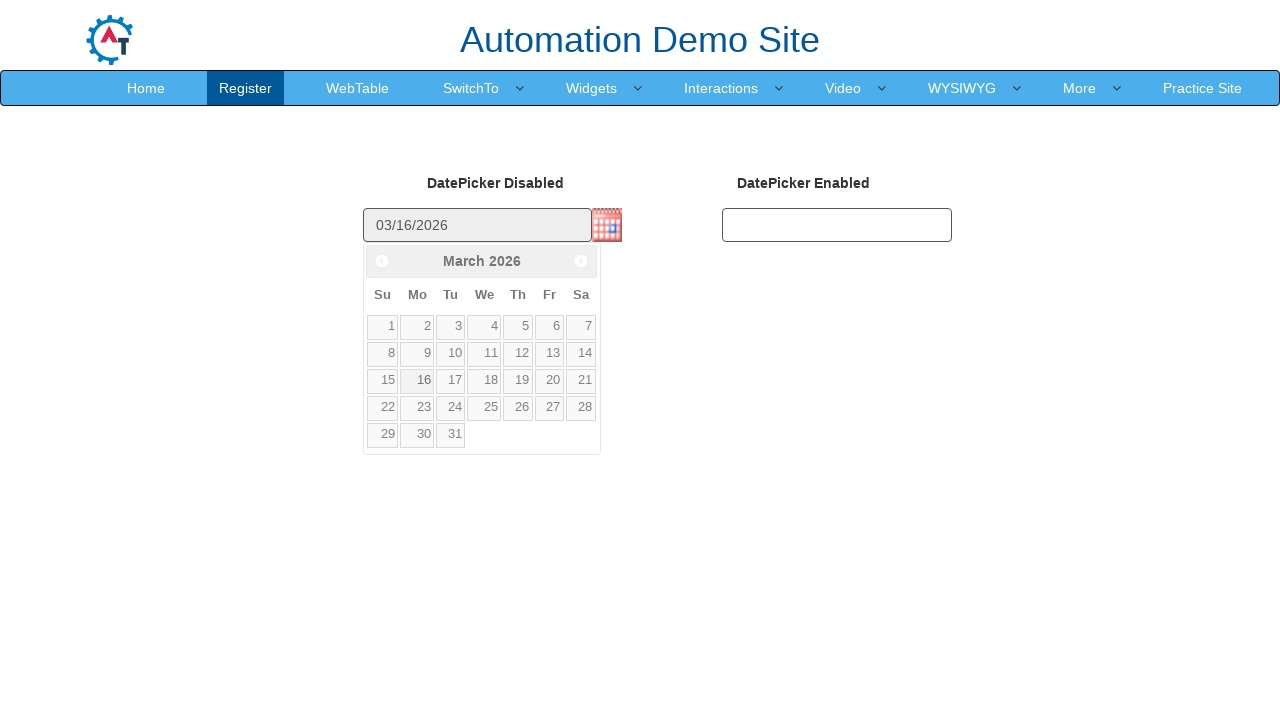

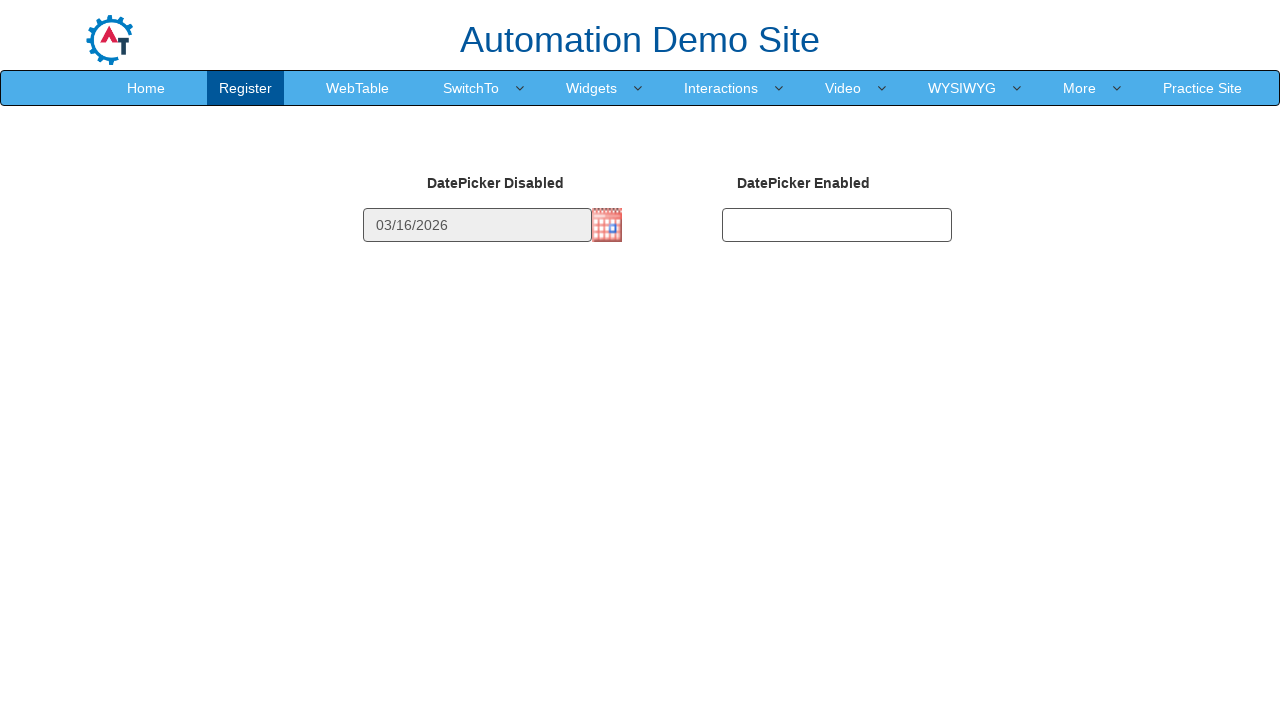